Tests that the todo counter displays the correct number of items

Starting URL: https://demo.playwright.dev/todomvc

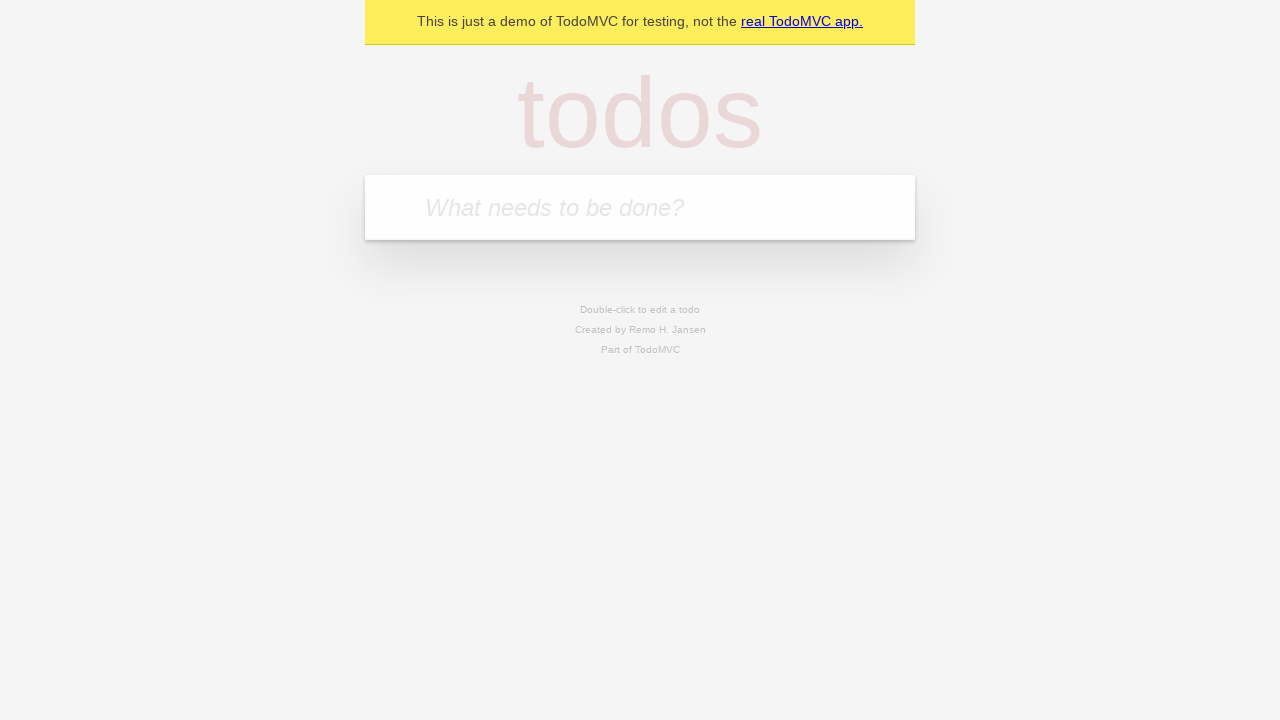

Filled todo input field with 'buy some cheese' on internal:attr=[placeholder="What needs to be done?"i]
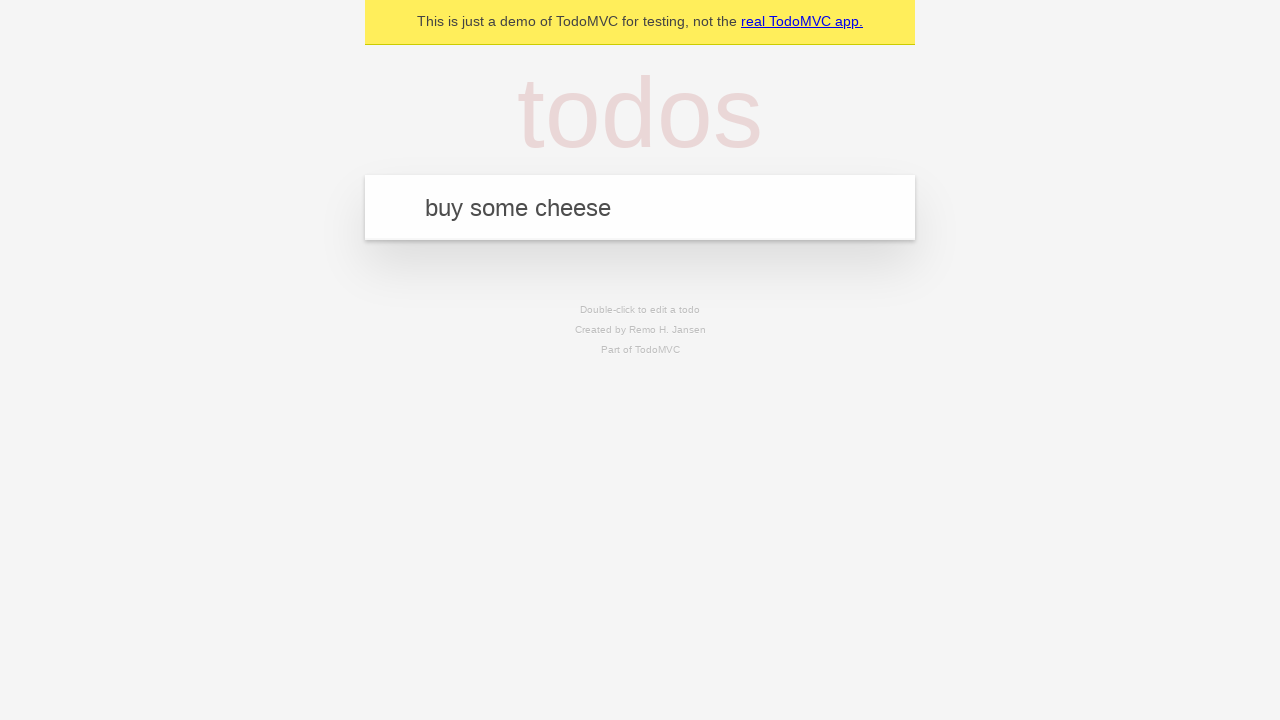

Pressed Enter to add first todo item on internal:attr=[placeholder="What needs to be done?"i]
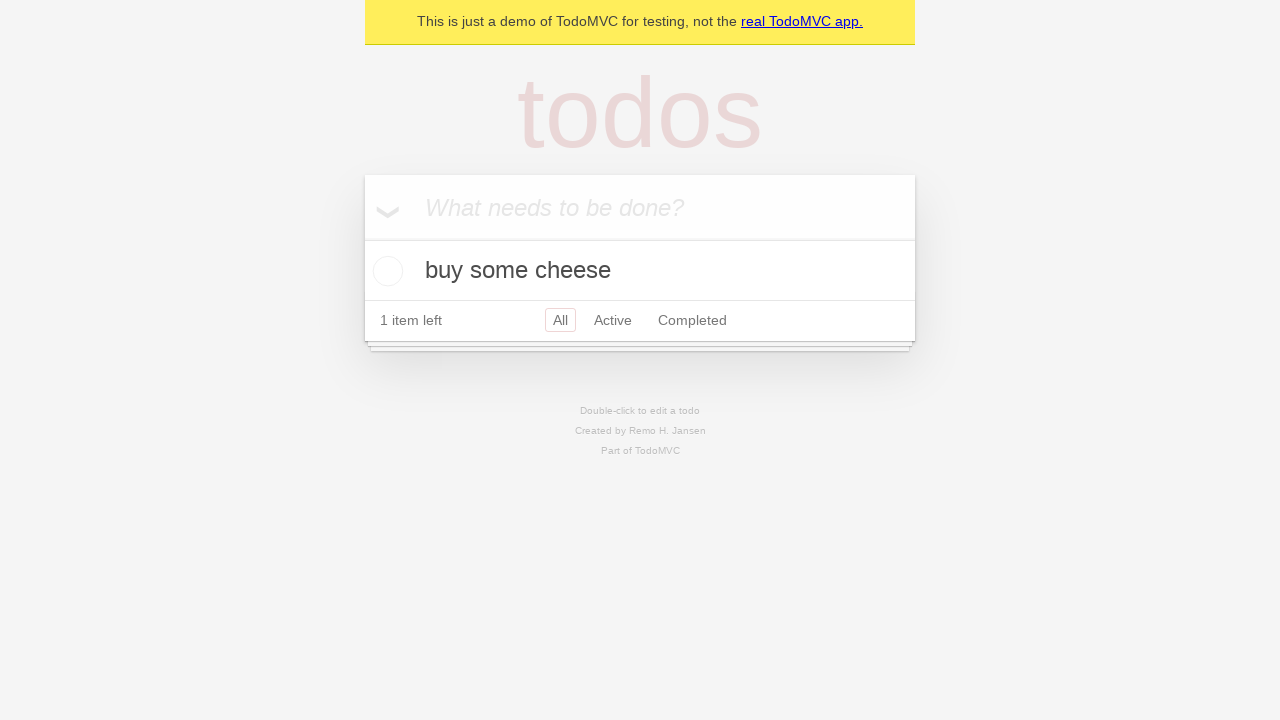

Todo counter element loaded after adding first item
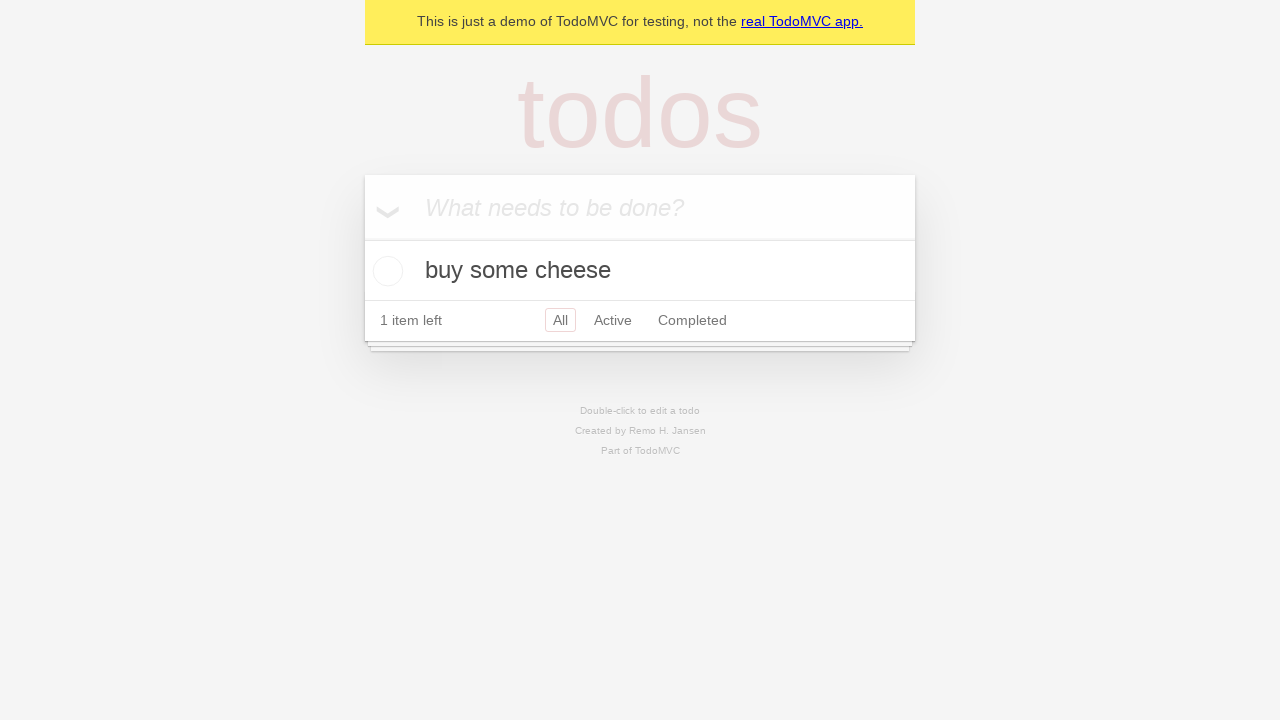

Filled todo input field with 'feed the cat' on internal:attr=[placeholder="What needs to be done?"i]
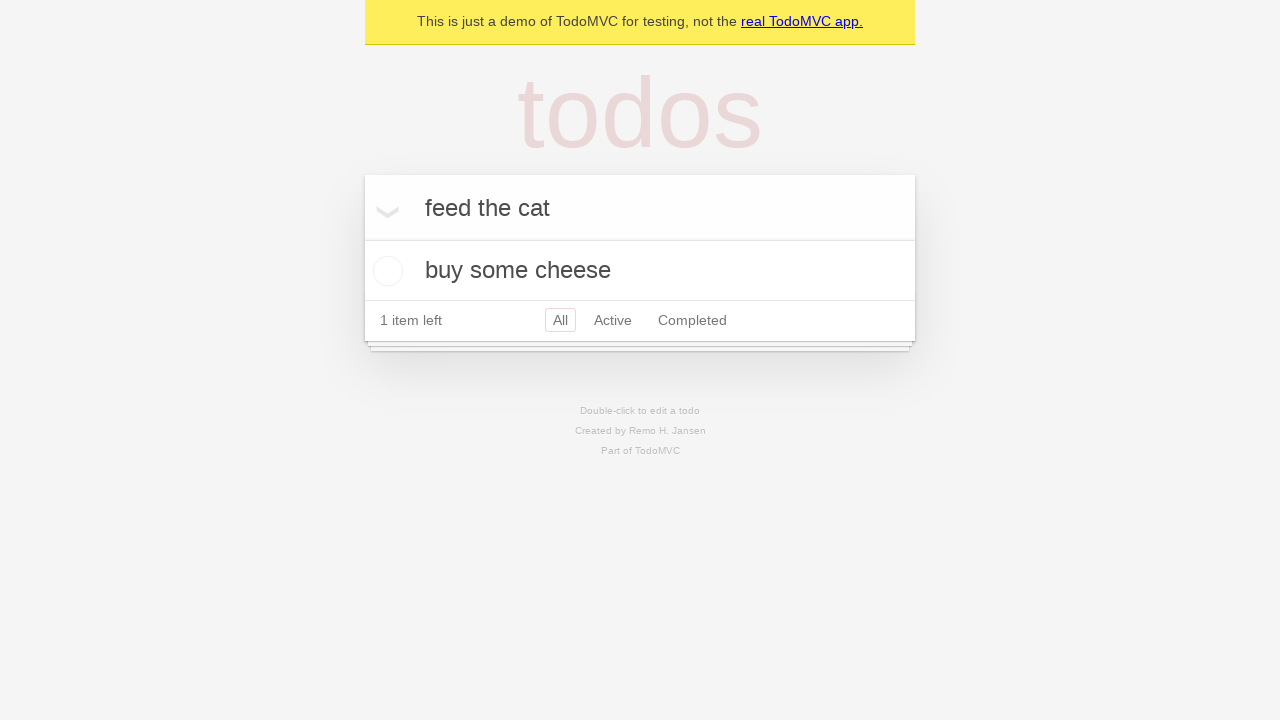

Pressed Enter to add second todo item on internal:attr=[placeholder="What needs to be done?"i]
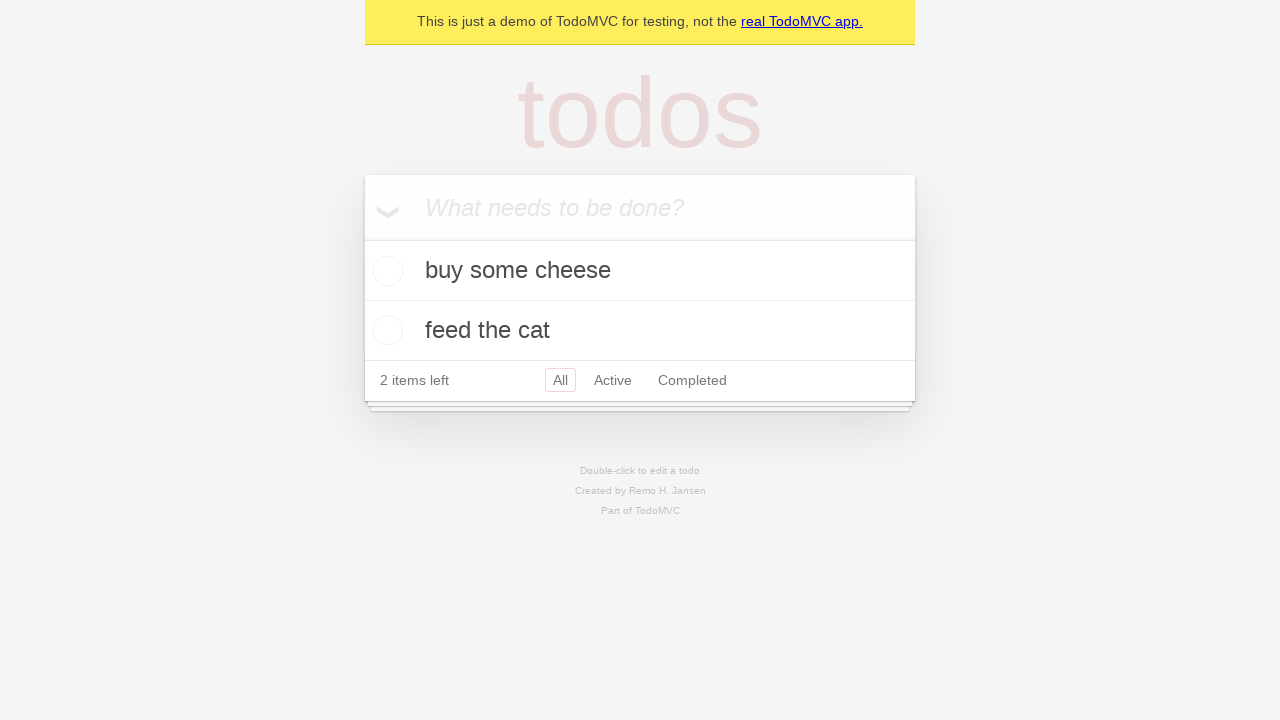

Todo counter updated to reflect 2 items
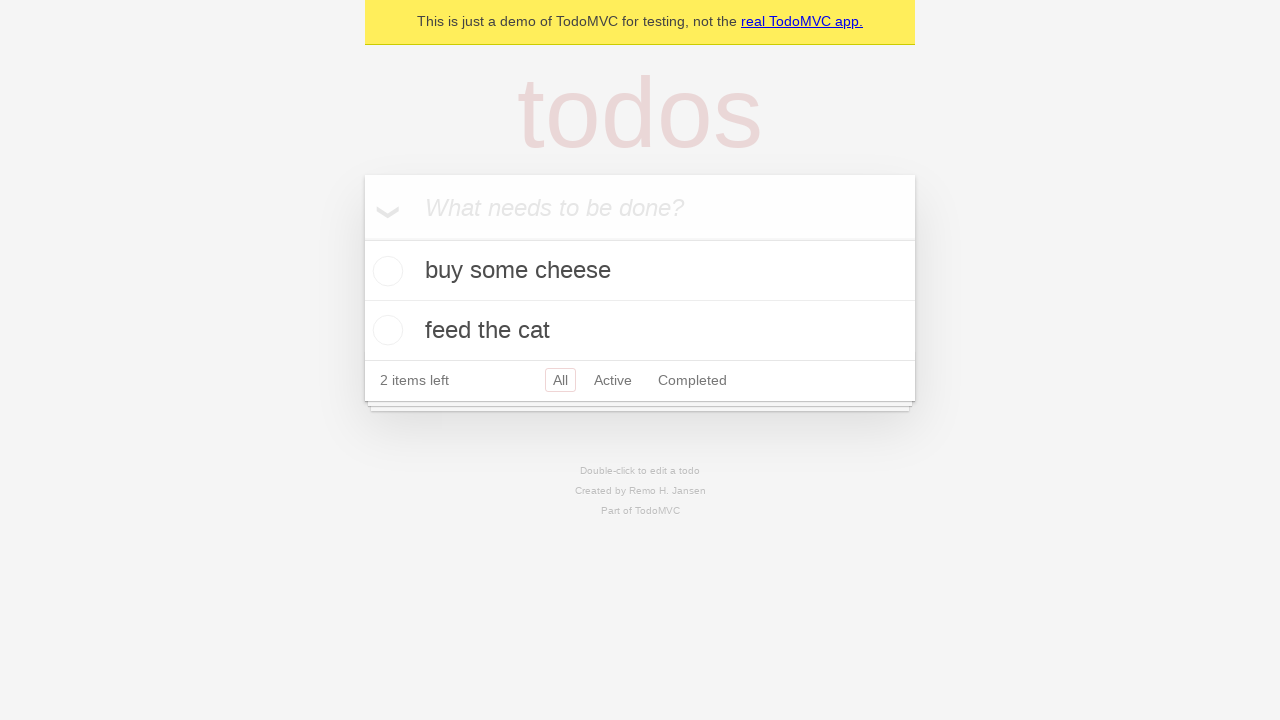

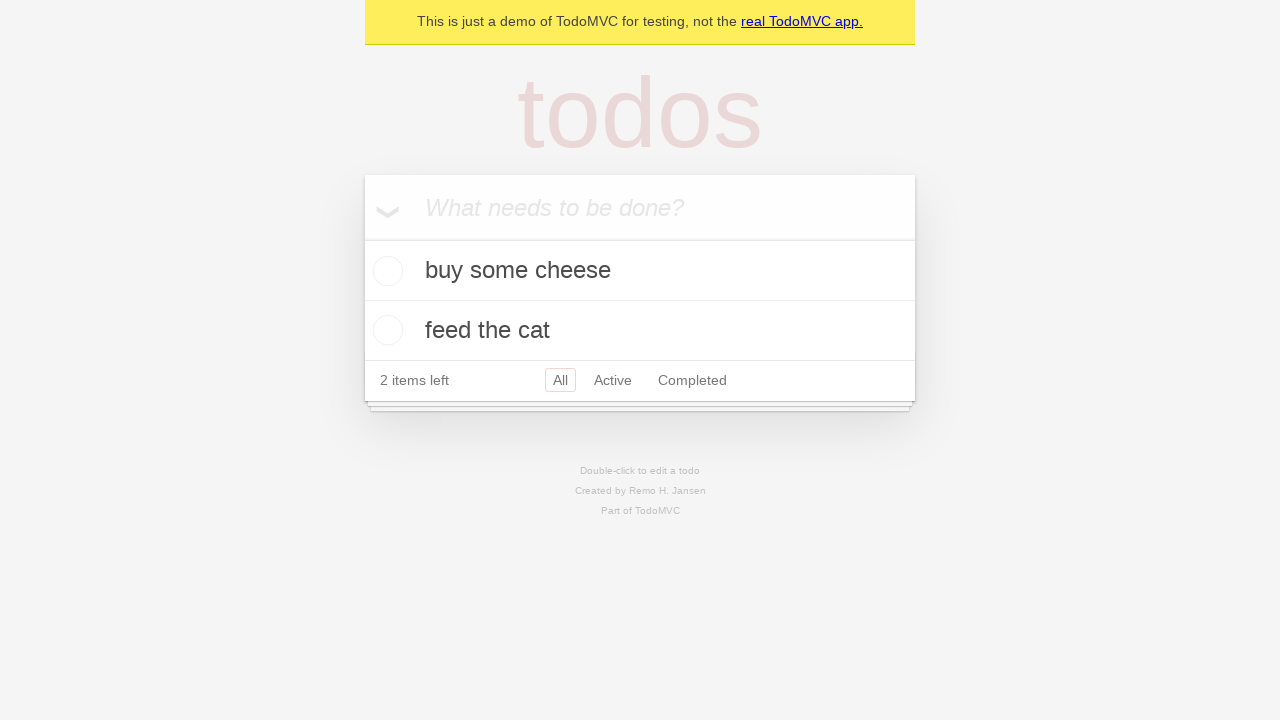